Tests the Python.org search functionality by entering "pycon" as a search query and submitting the form

Starting URL: http://www.python.org

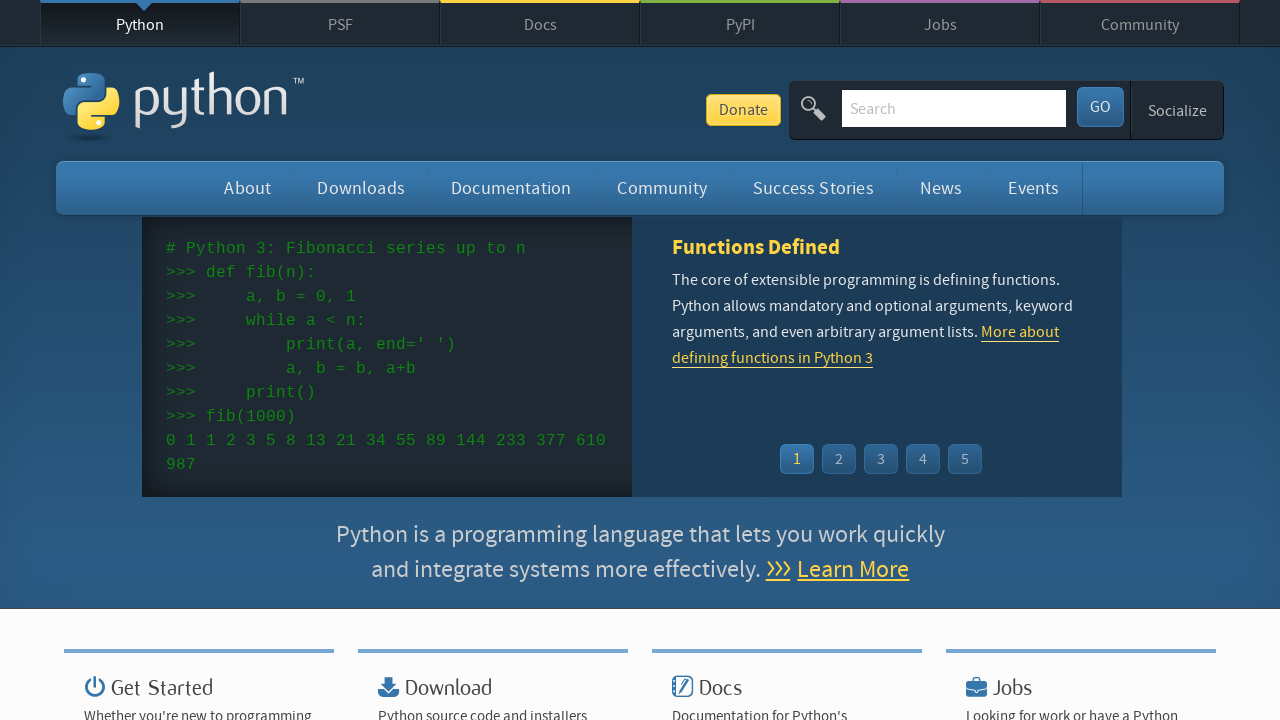

Verified page title contains 'Python'
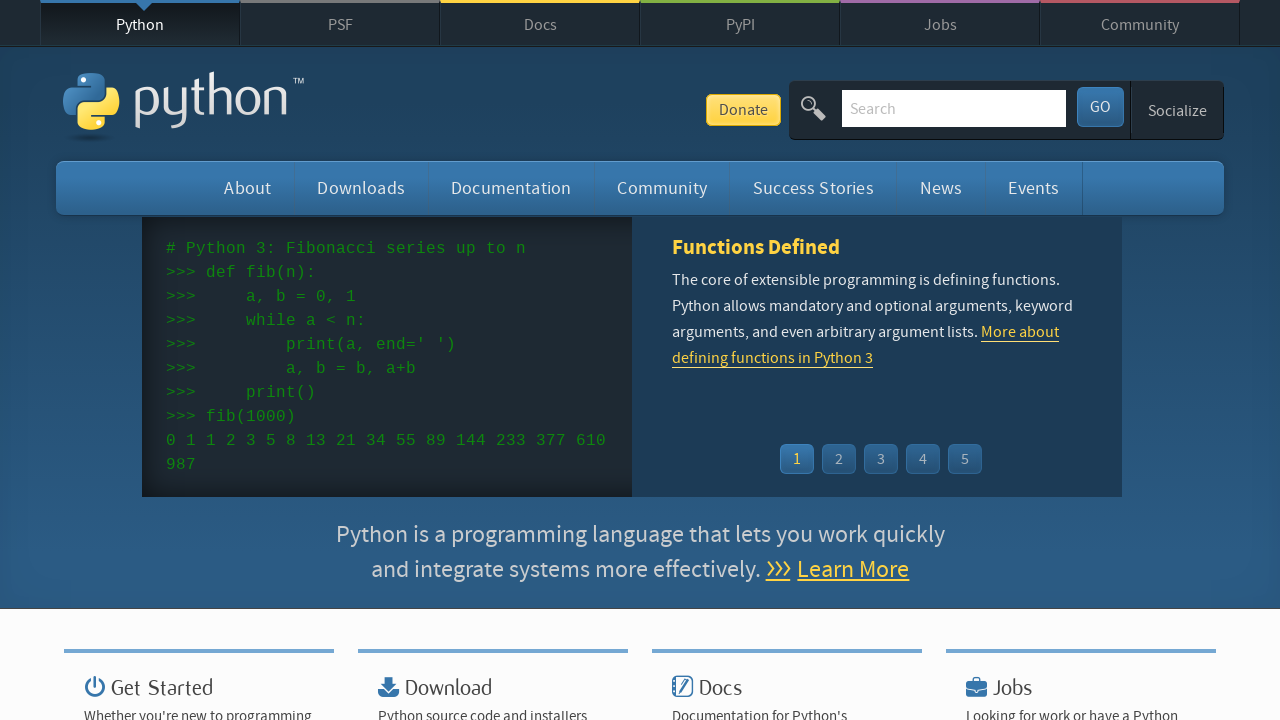

Filled search box with 'pycon' on input[name='q']
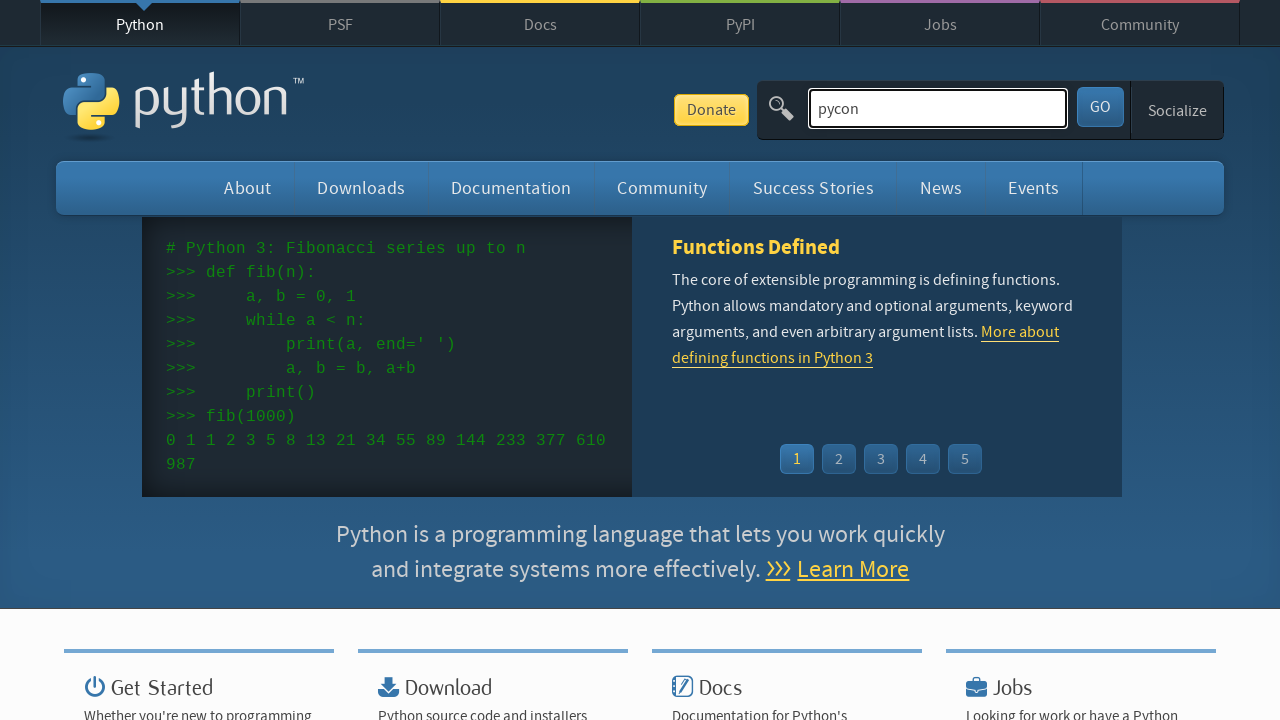

Pressed Enter to submit search query on input[name='q']
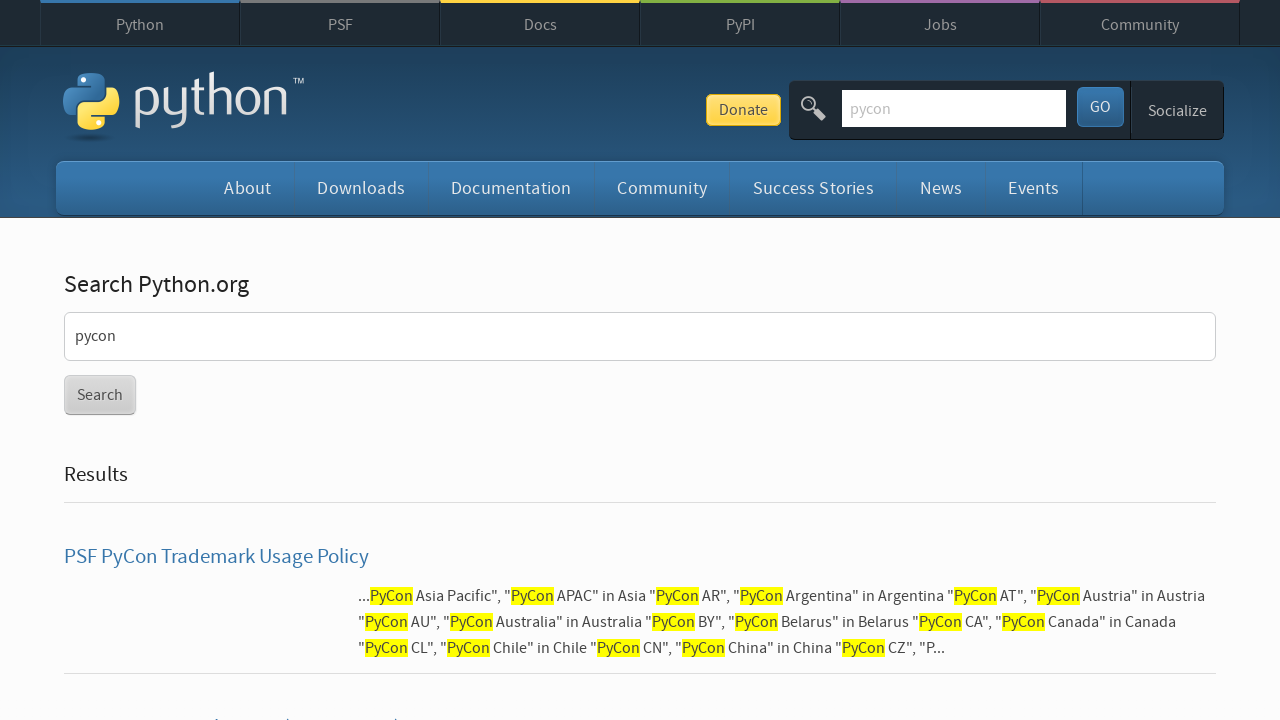

Waited for page to reach network idle state
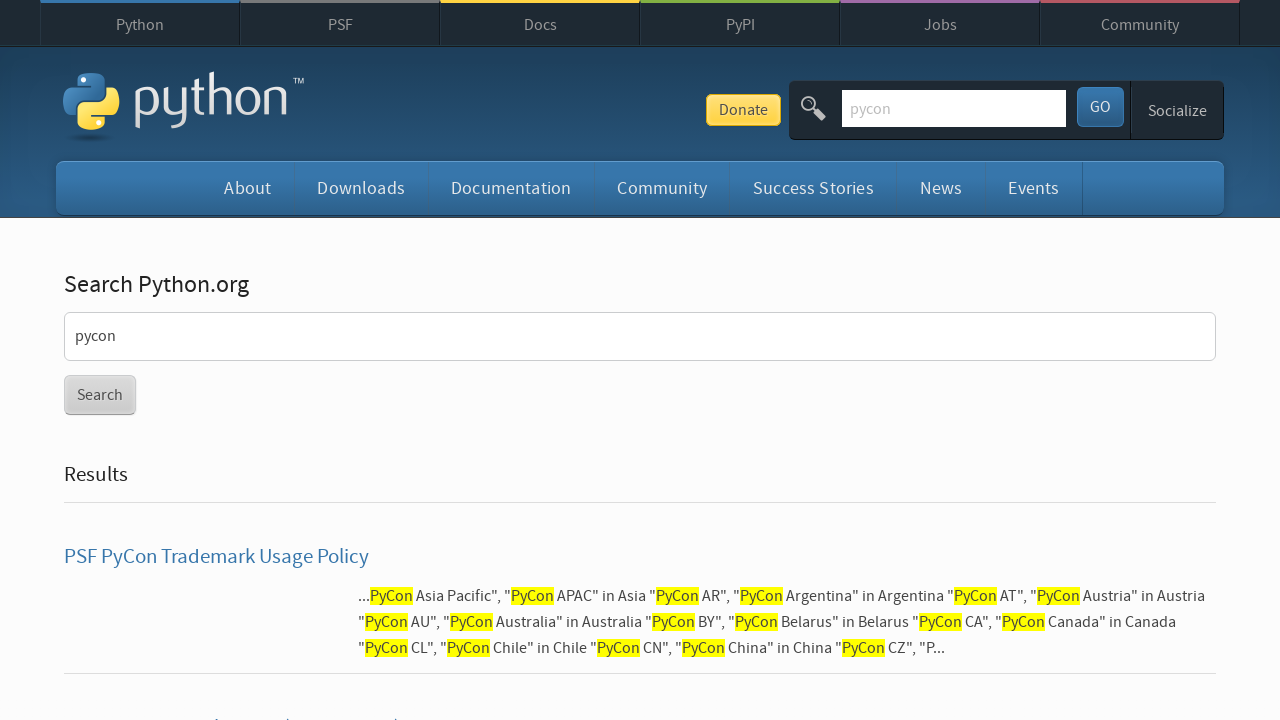

Verified search results are displayed (no 'No results found' message)
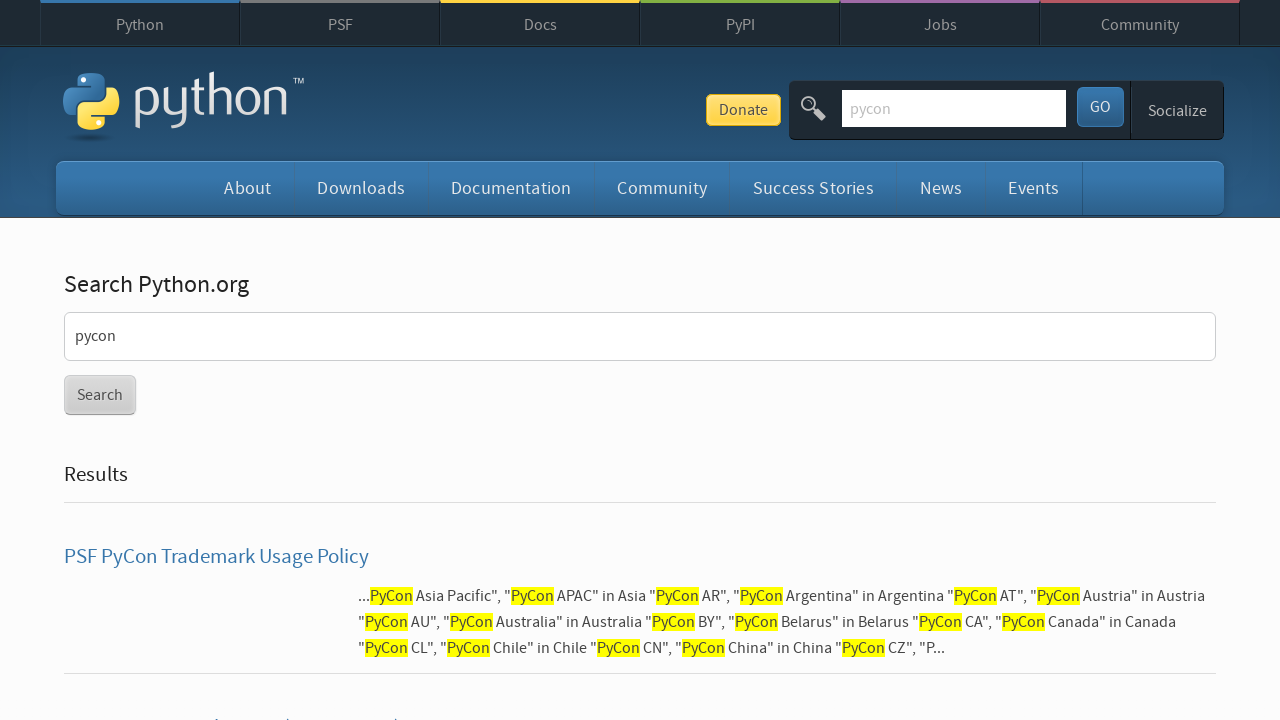

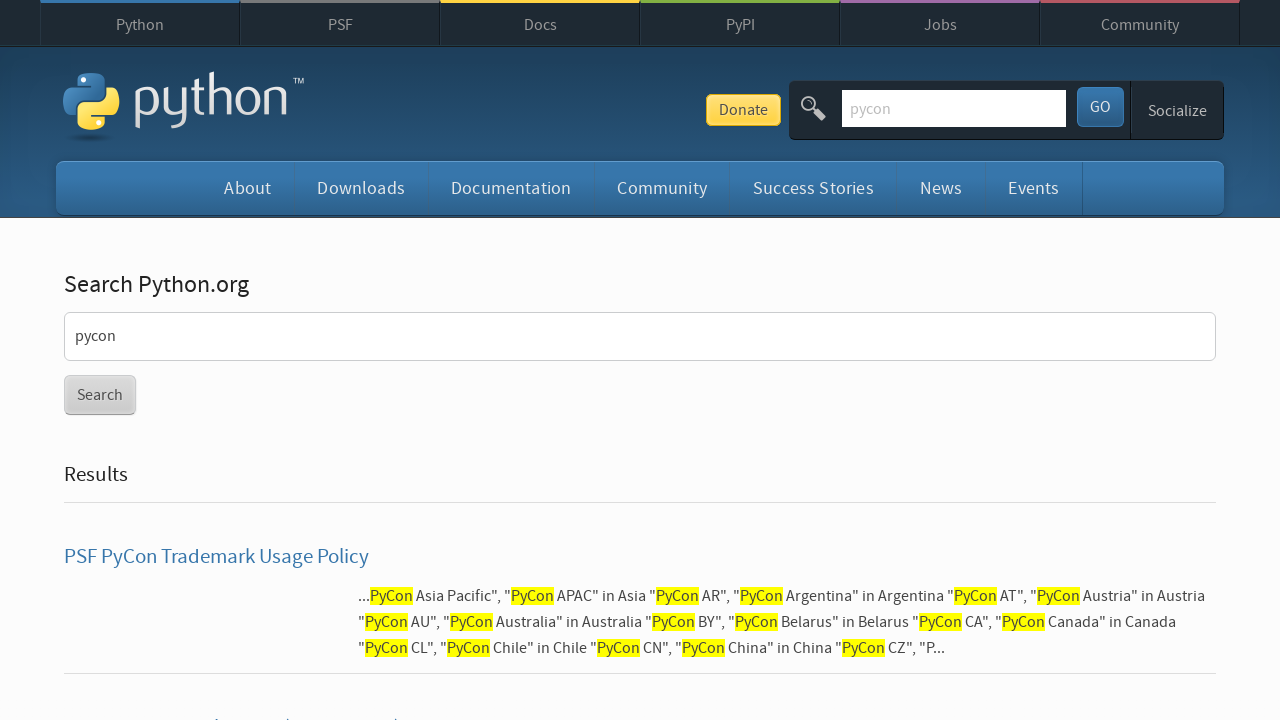